Tests todo data persistence by creating todos, marking one complete, and reloading the page

Starting URL: https://demo.playwright.dev/todomvc

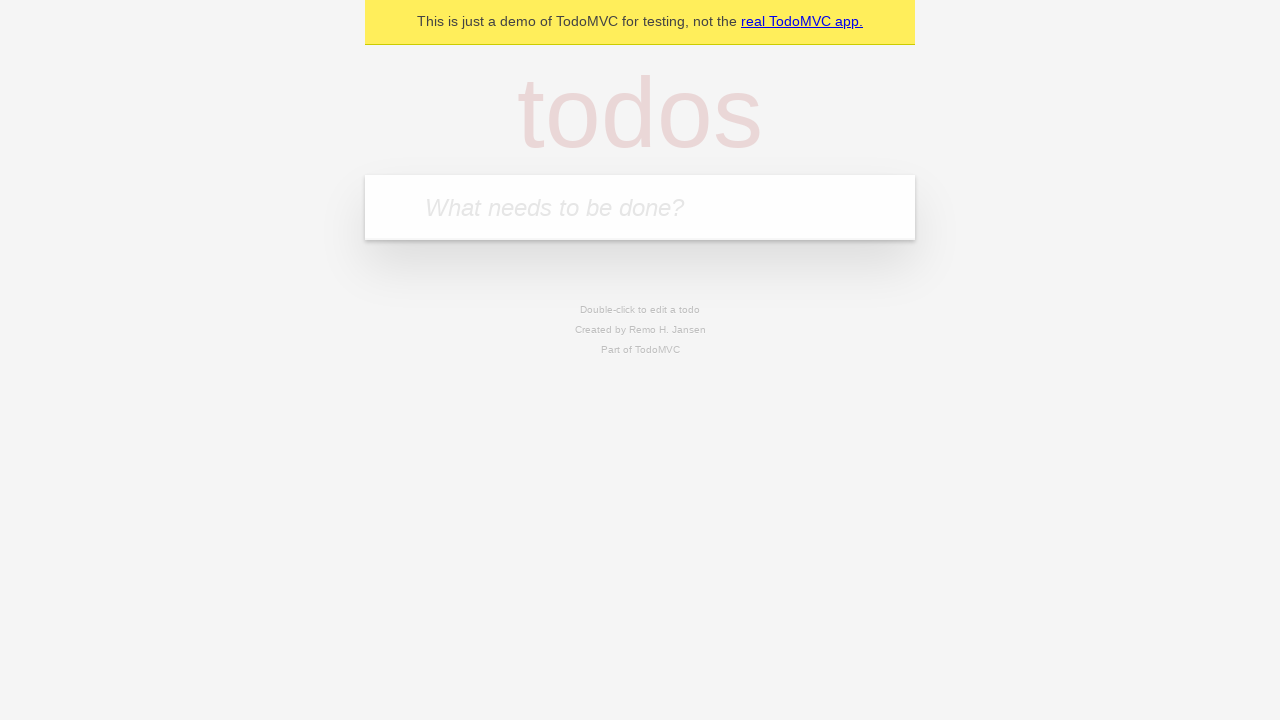

Located the todo input field
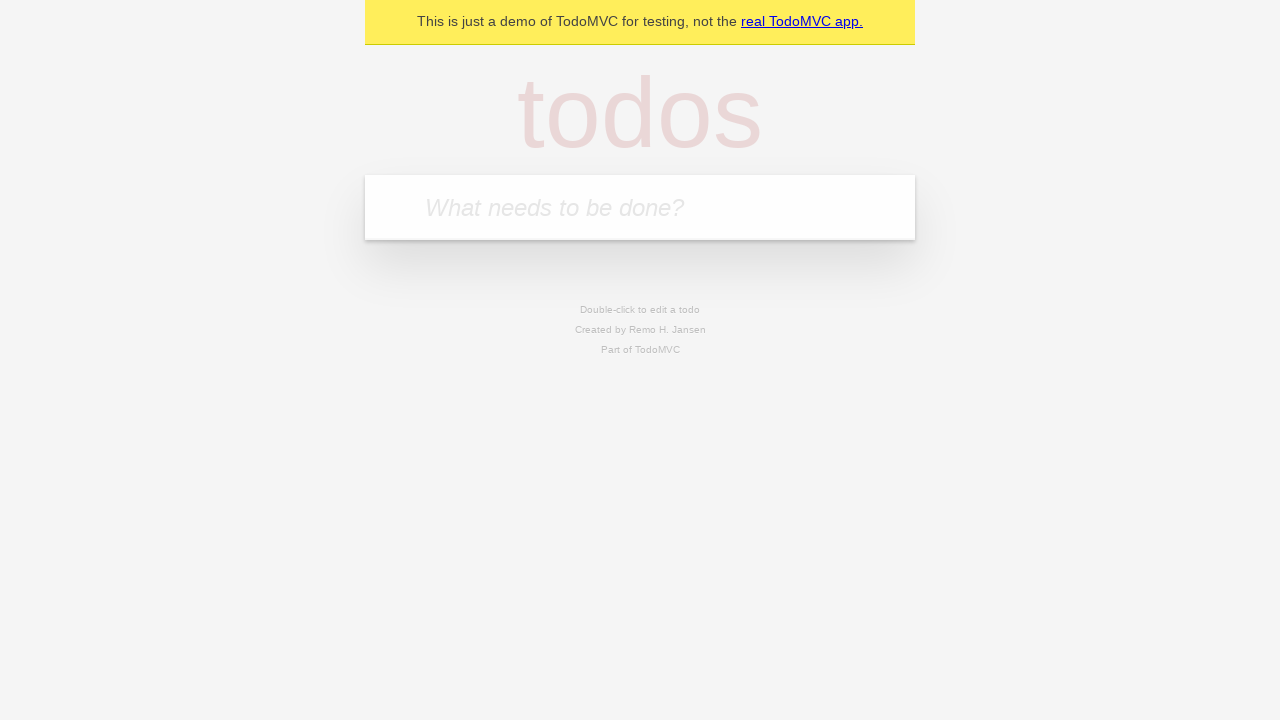

Filled first todo: 'buy some cheese' on internal:attr=[placeholder="What needs to be done?"i]
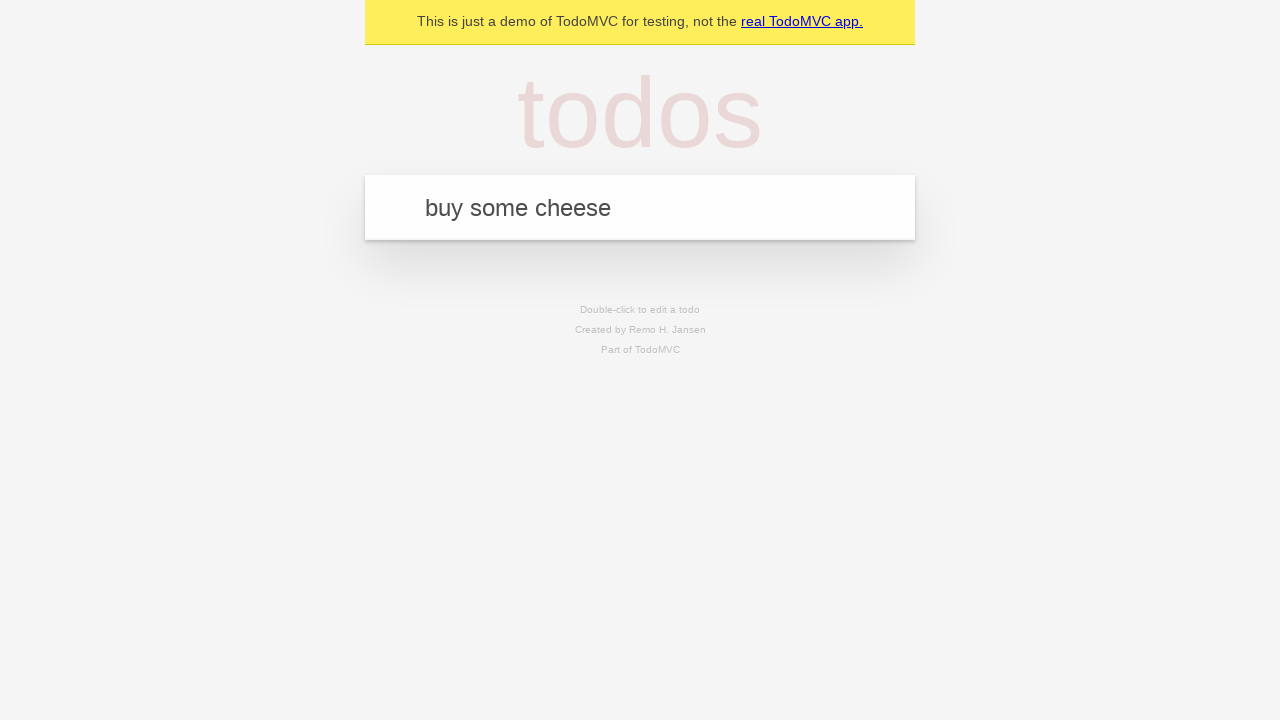

Pressed Enter to create first todo on internal:attr=[placeholder="What needs to be done?"i]
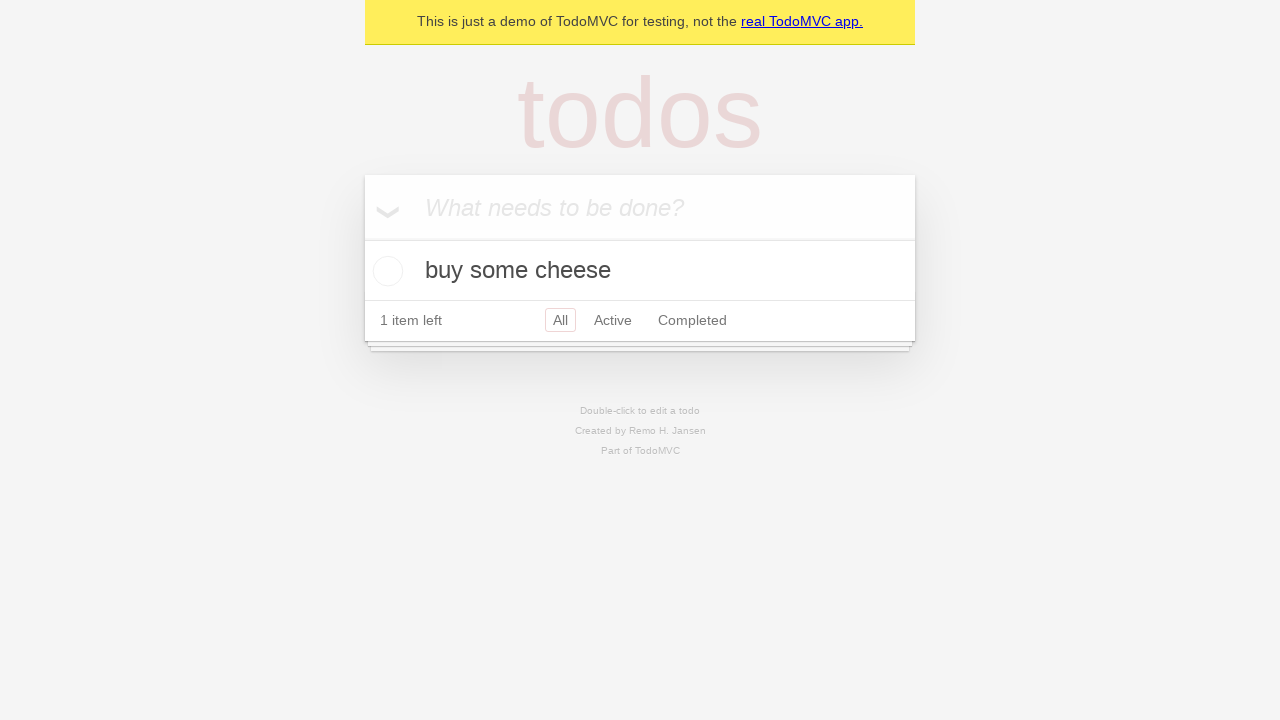

Filled second todo: 'feed the cat' on internal:attr=[placeholder="What needs to be done?"i]
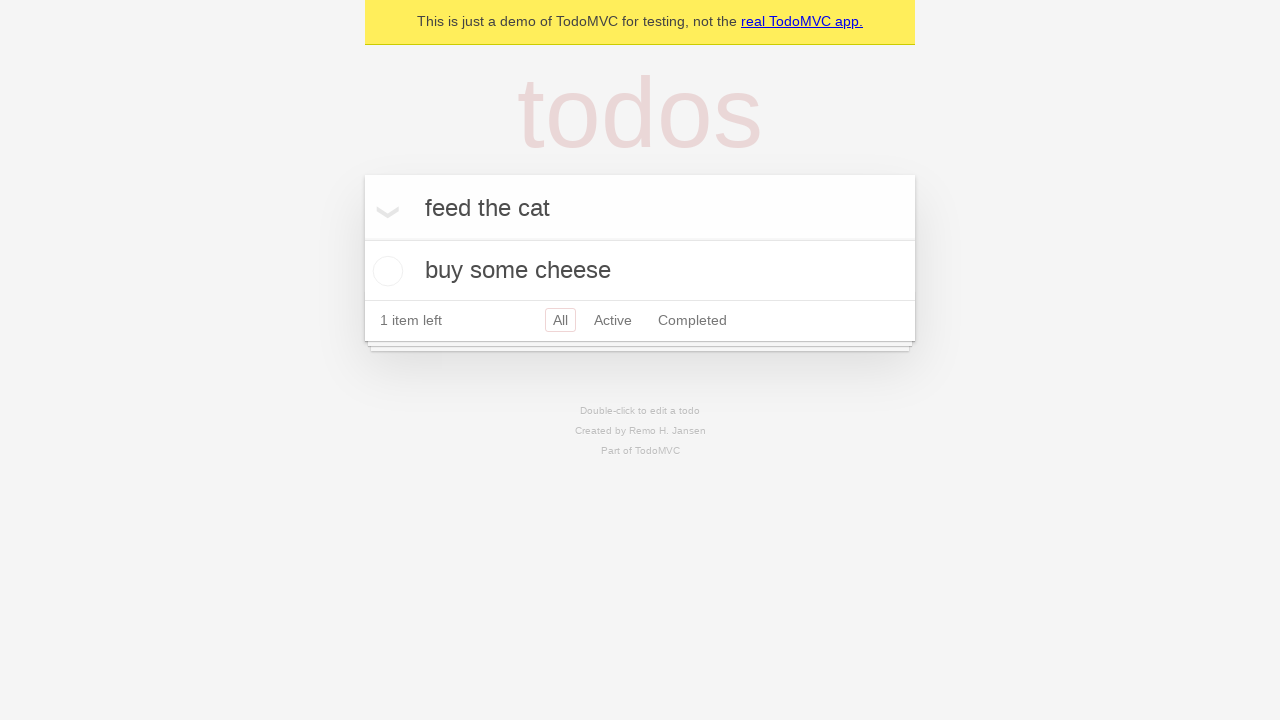

Pressed Enter to create second todo on internal:attr=[placeholder="What needs to be done?"i]
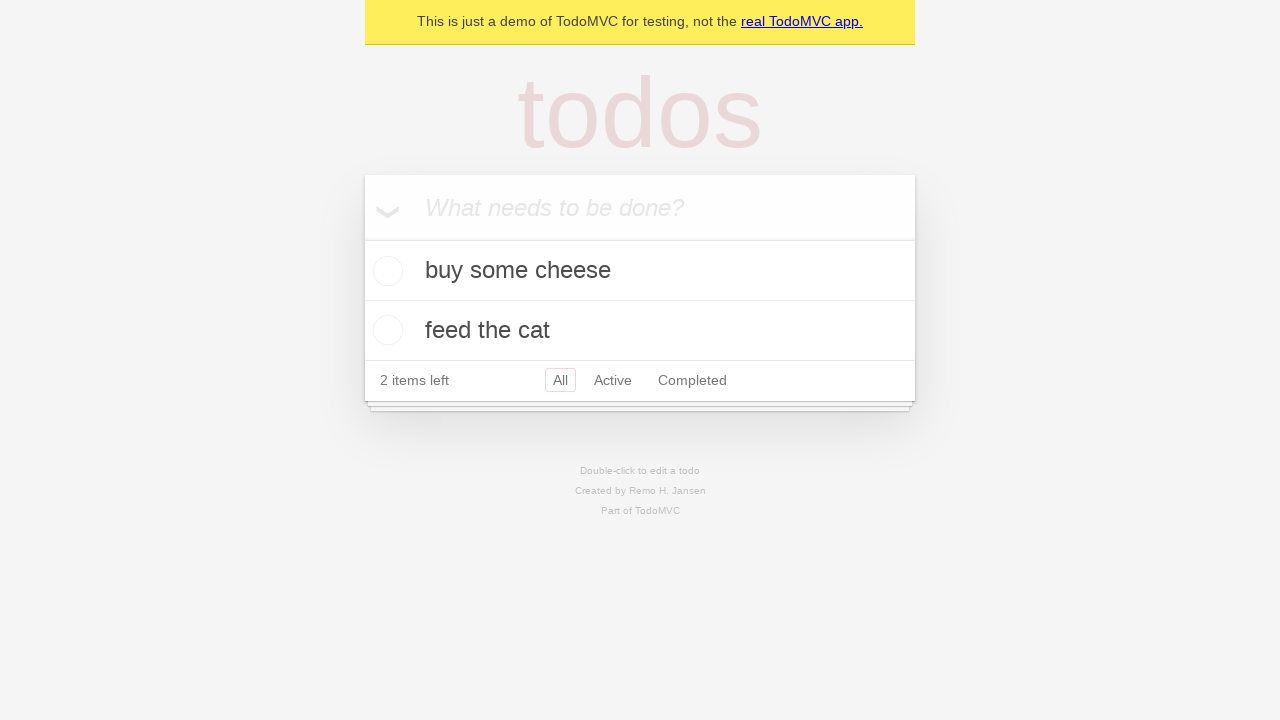

Located checkbox for first todo
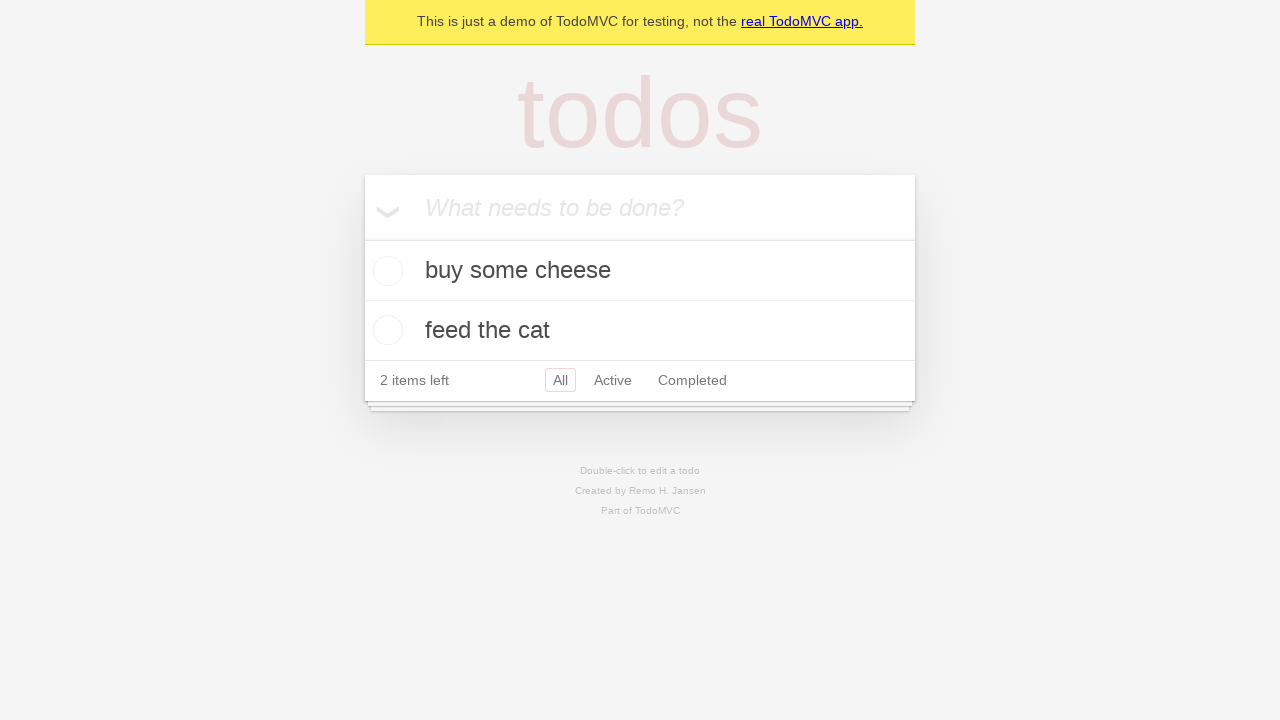

Marked first todo as complete at (385, 271) on internal:testid=[data-testid="todo-item"s] >> nth=0 >> internal:role=checkbox
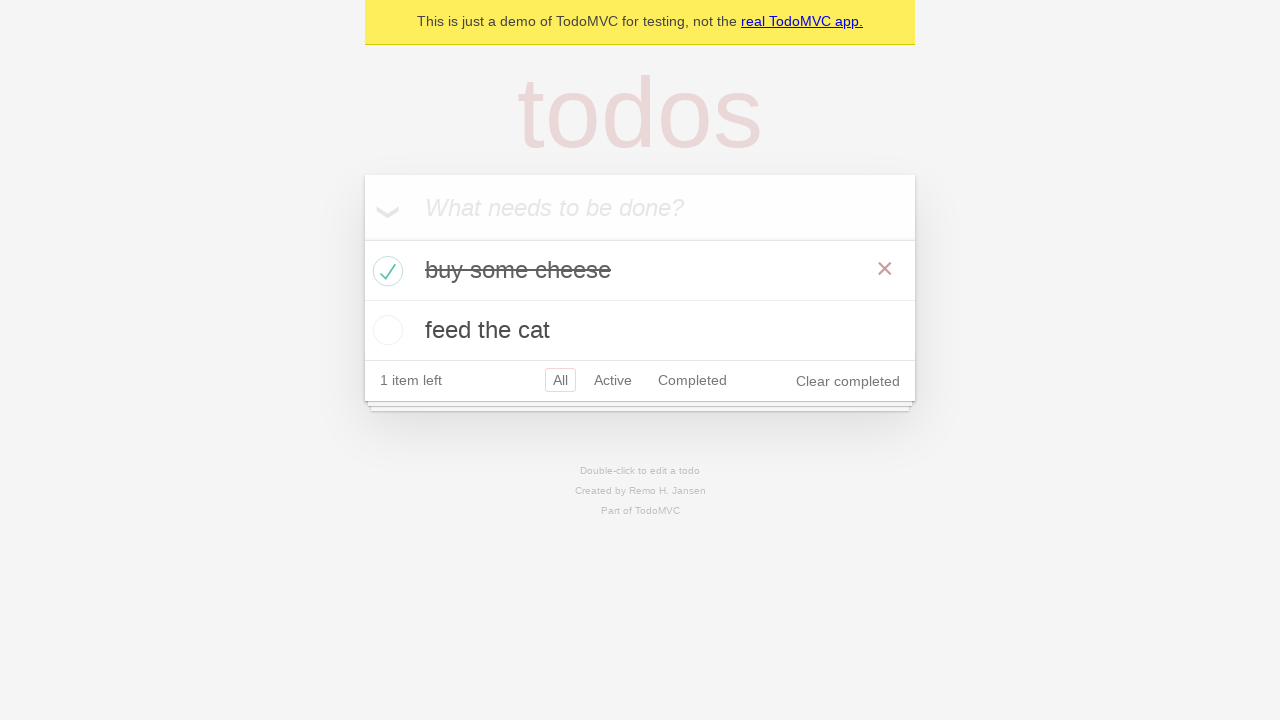

Reloaded the page to test data persistence
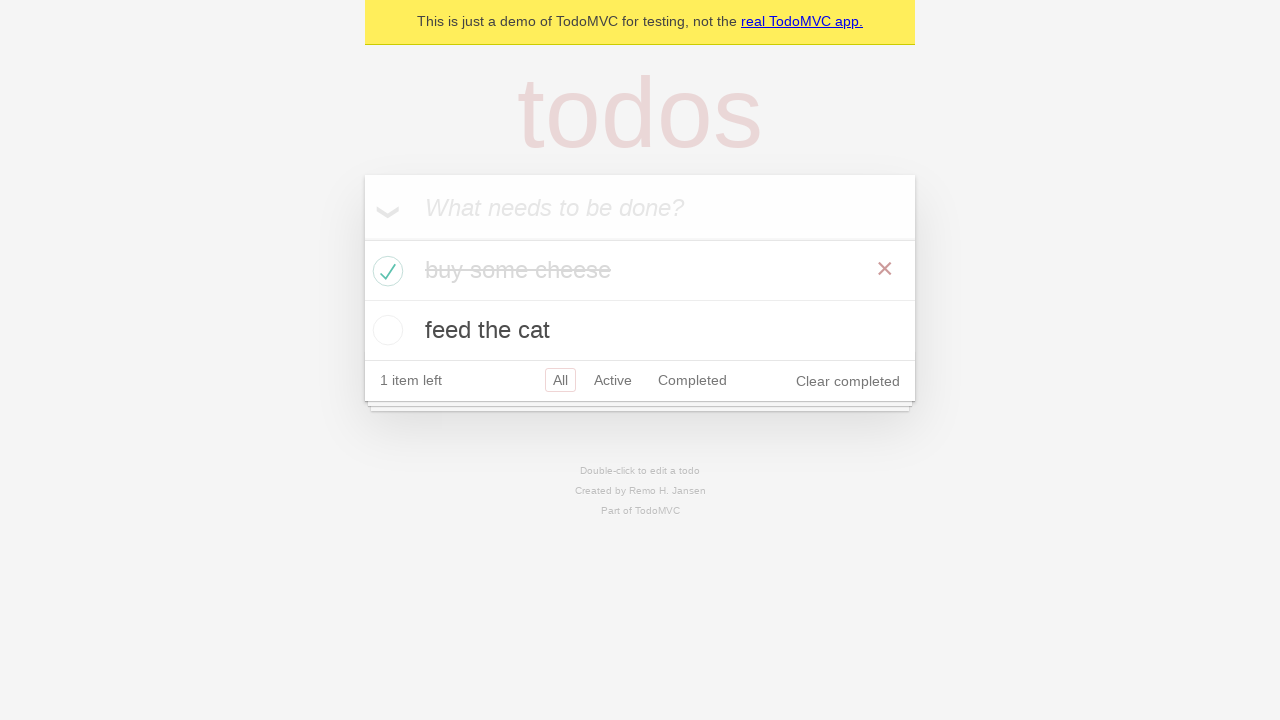

Waited for todos to load after page reload
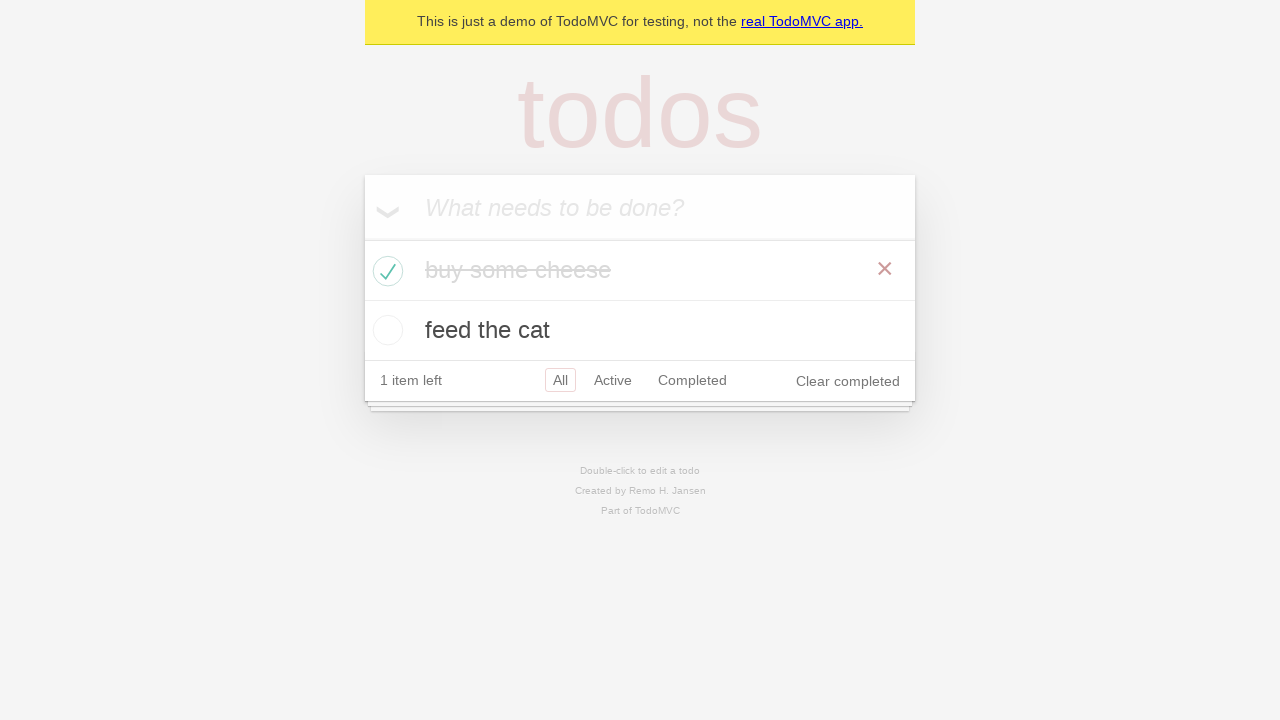

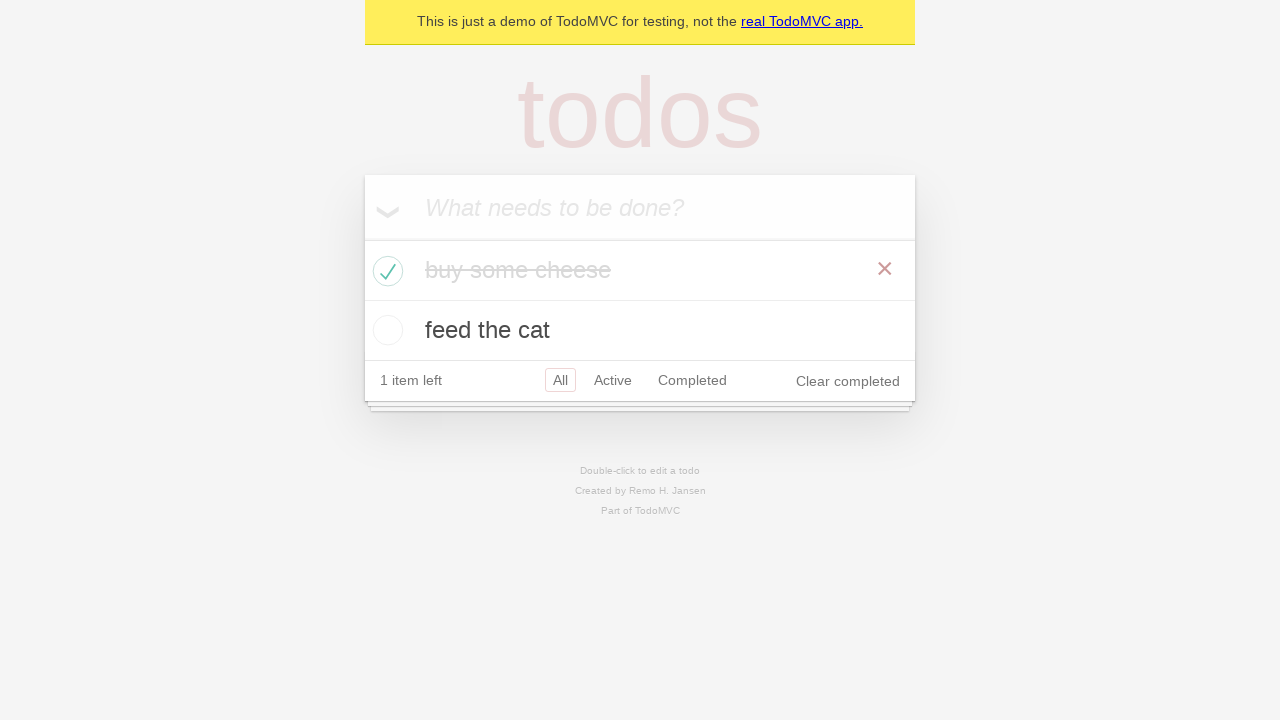